Navigates to BlazeDemos purchase page and clicks the primary submit button to complete a purchase action.

Starting URL: http://blazedemo.com/purchase.php

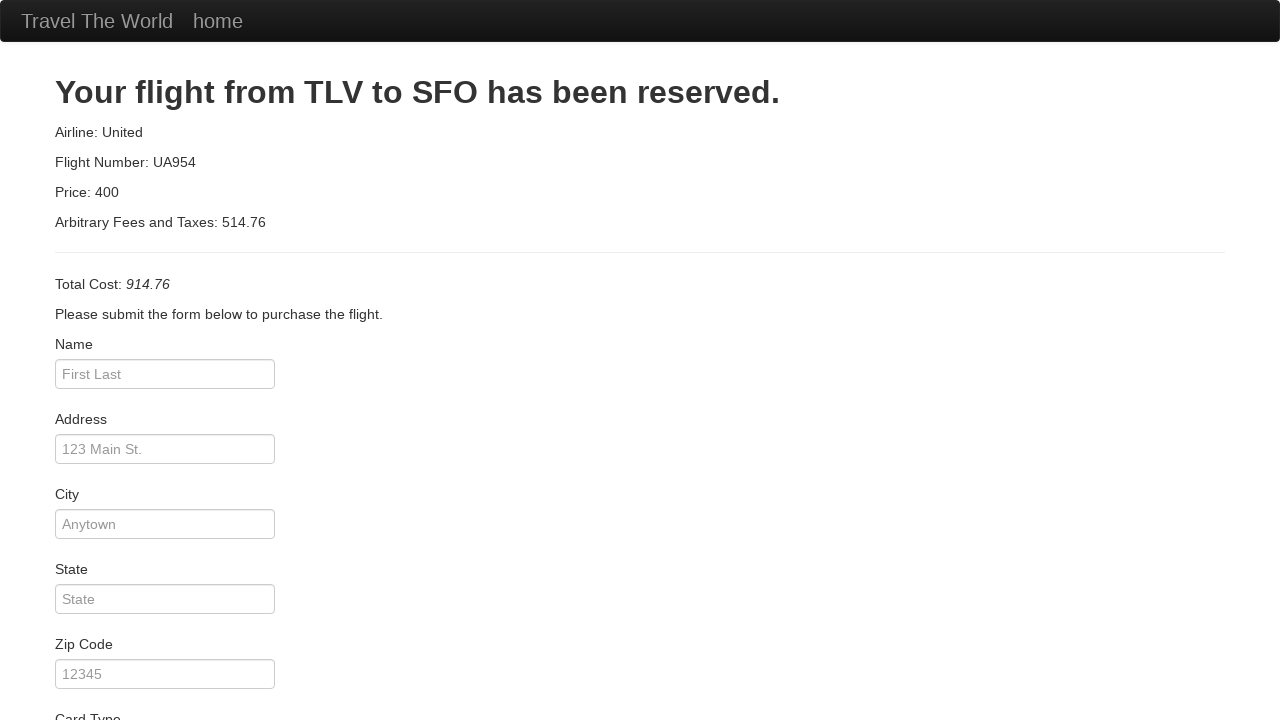

Navigated to BlazeDemos purchase page
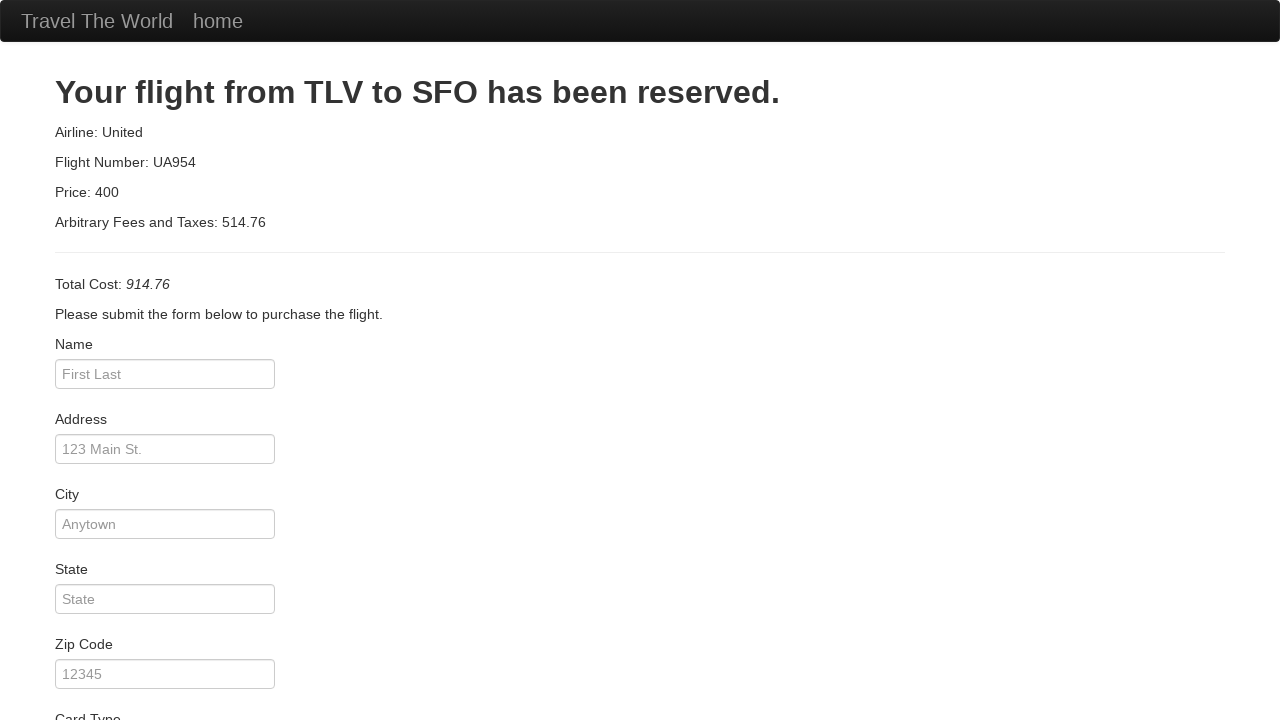

Clicked the primary submit button to complete purchase at (118, 685) on input.btn.btn-primary
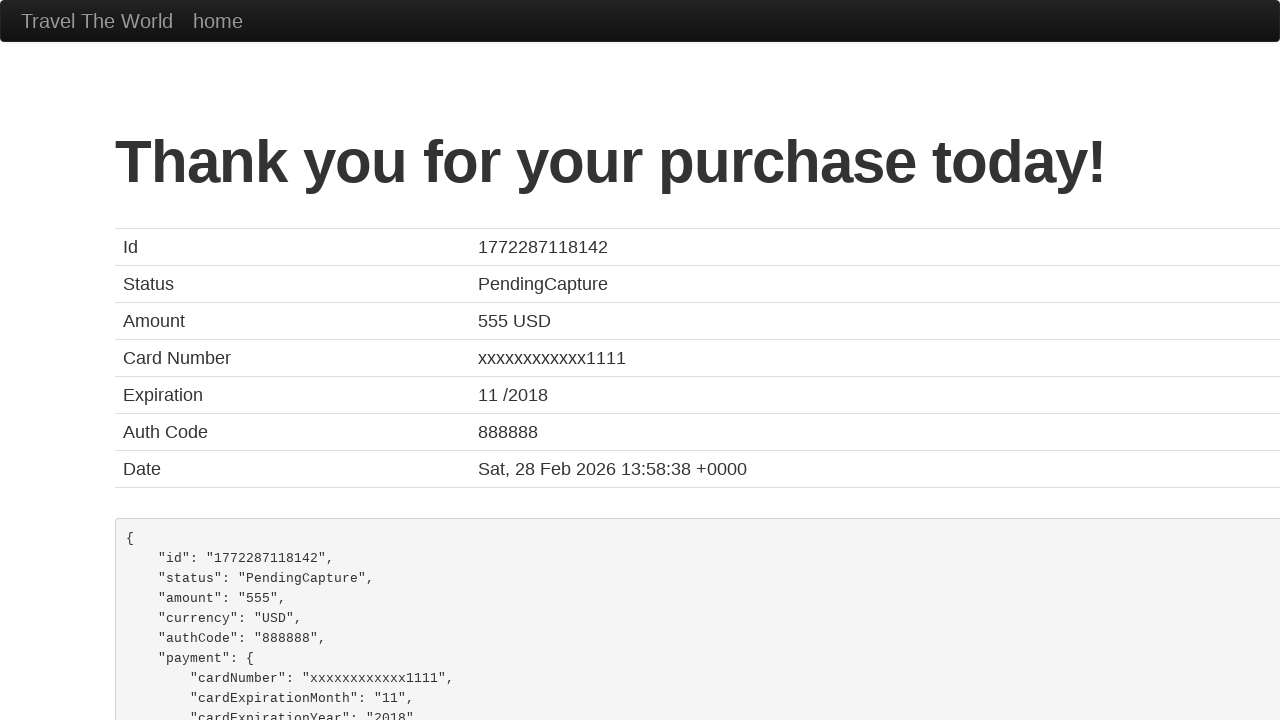

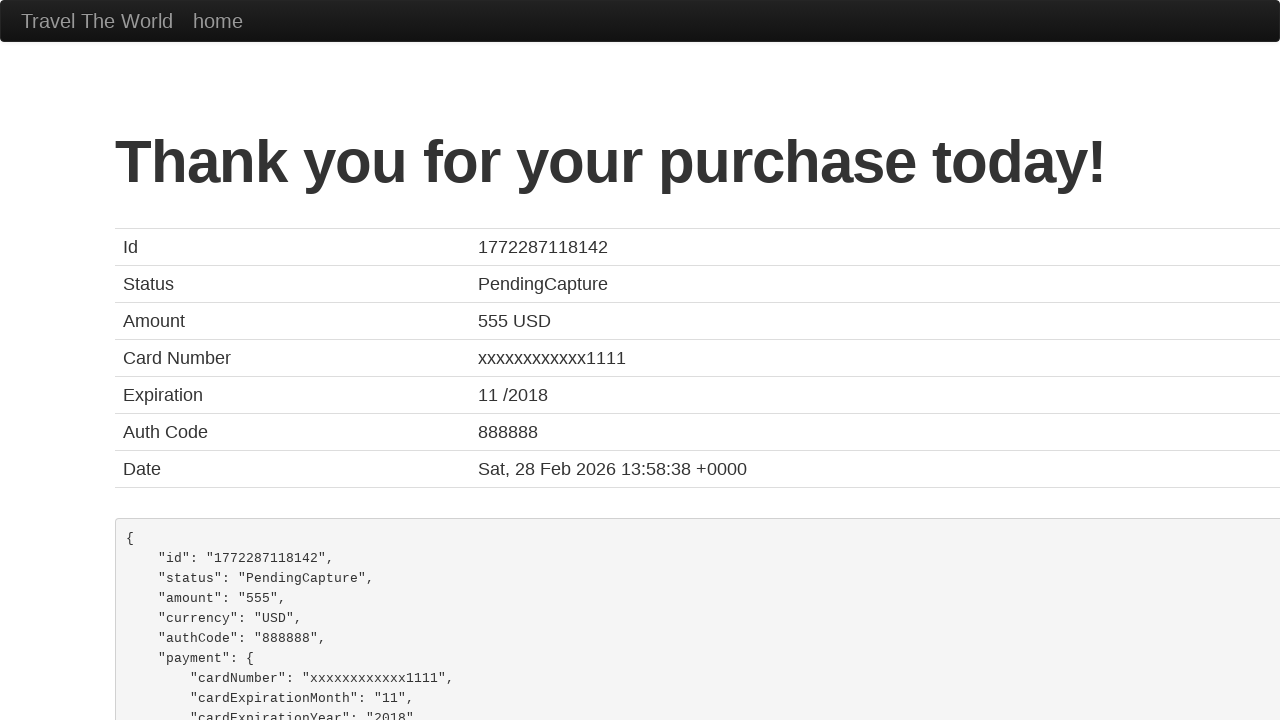